Tests multiple window handling by clicking a button to open a new window, switching to it, and verifying content in the new window

Starting URL: https://demoqa.com/browser-windows

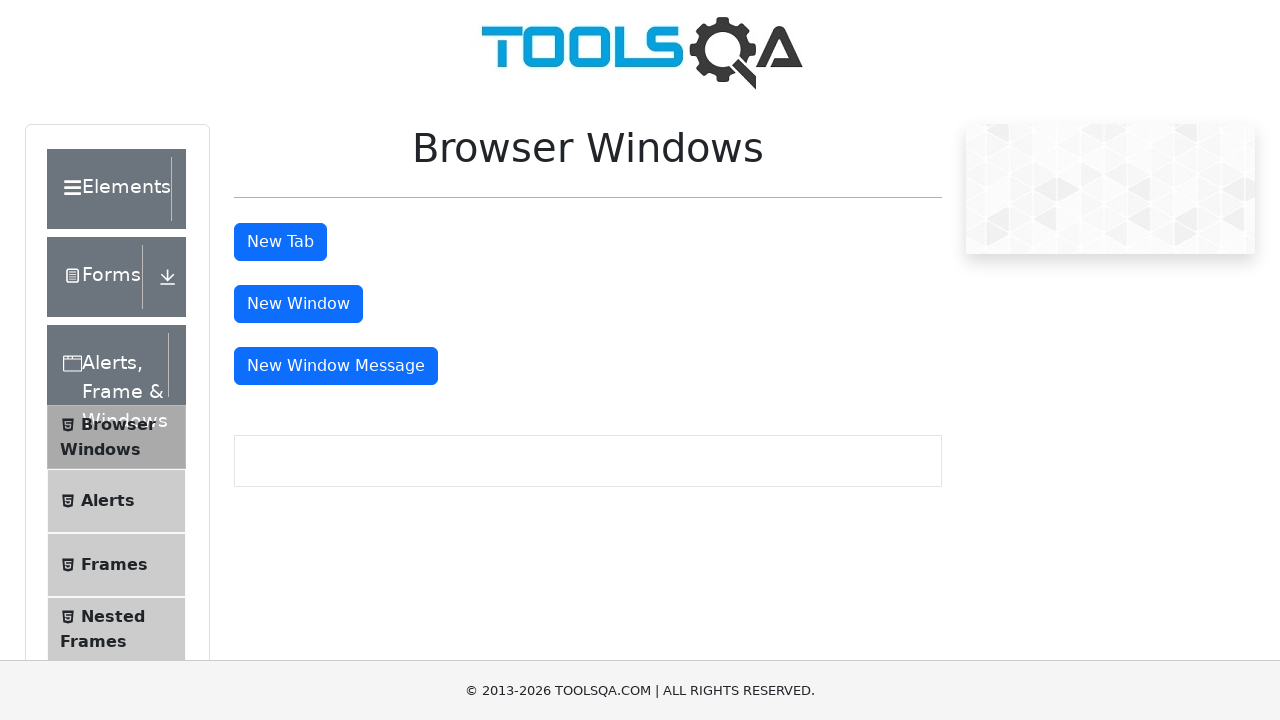

Clicked button to open new window at (298, 304) on #windowButton
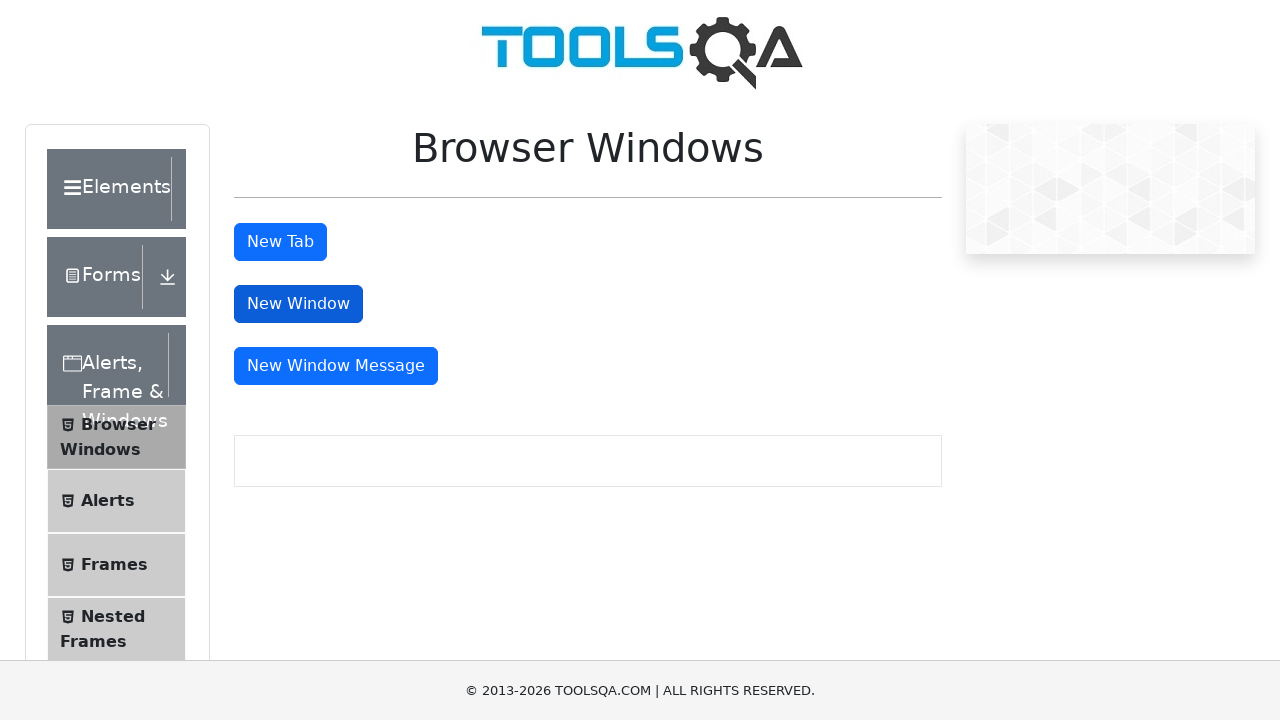

Captured new window/page object
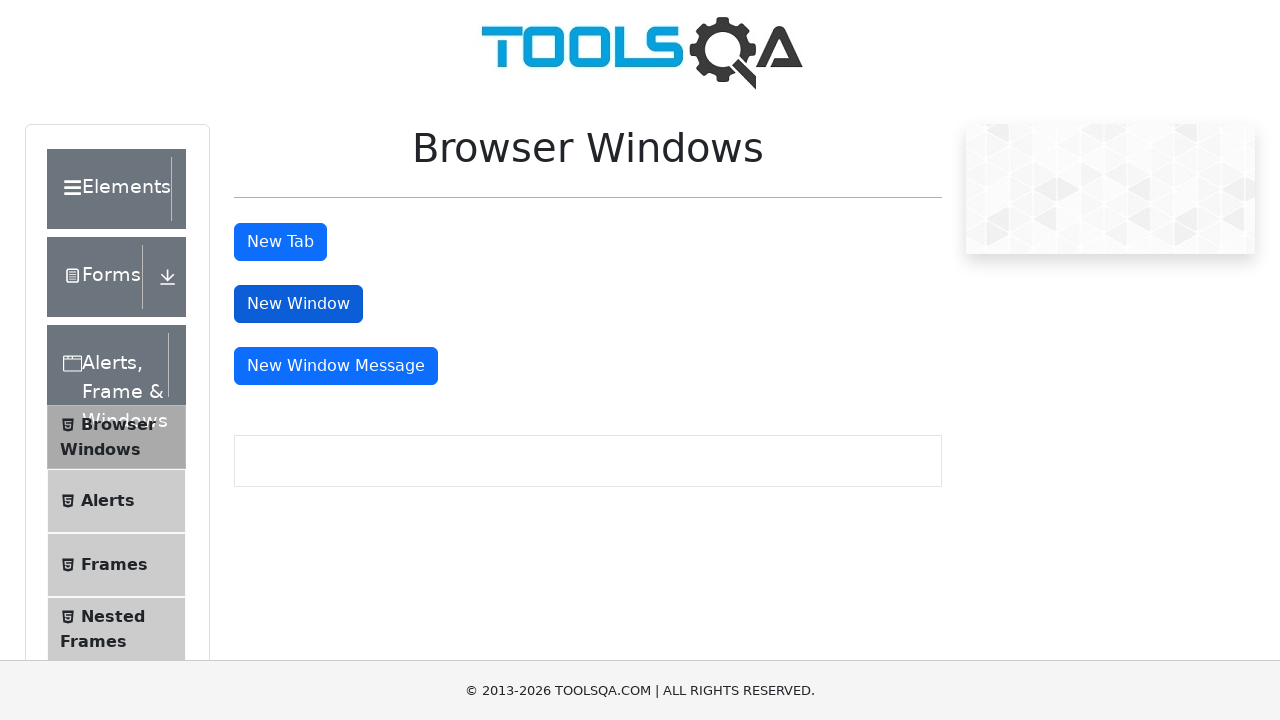

Sample heading element loaded in new window
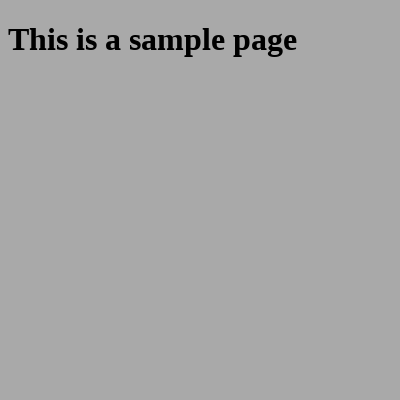

Retrieved sample heading text from new window: 'This is a sample page'
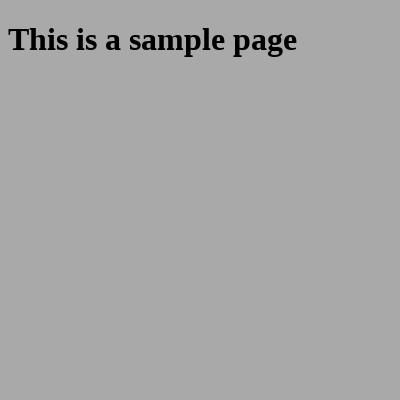

Closed the new window
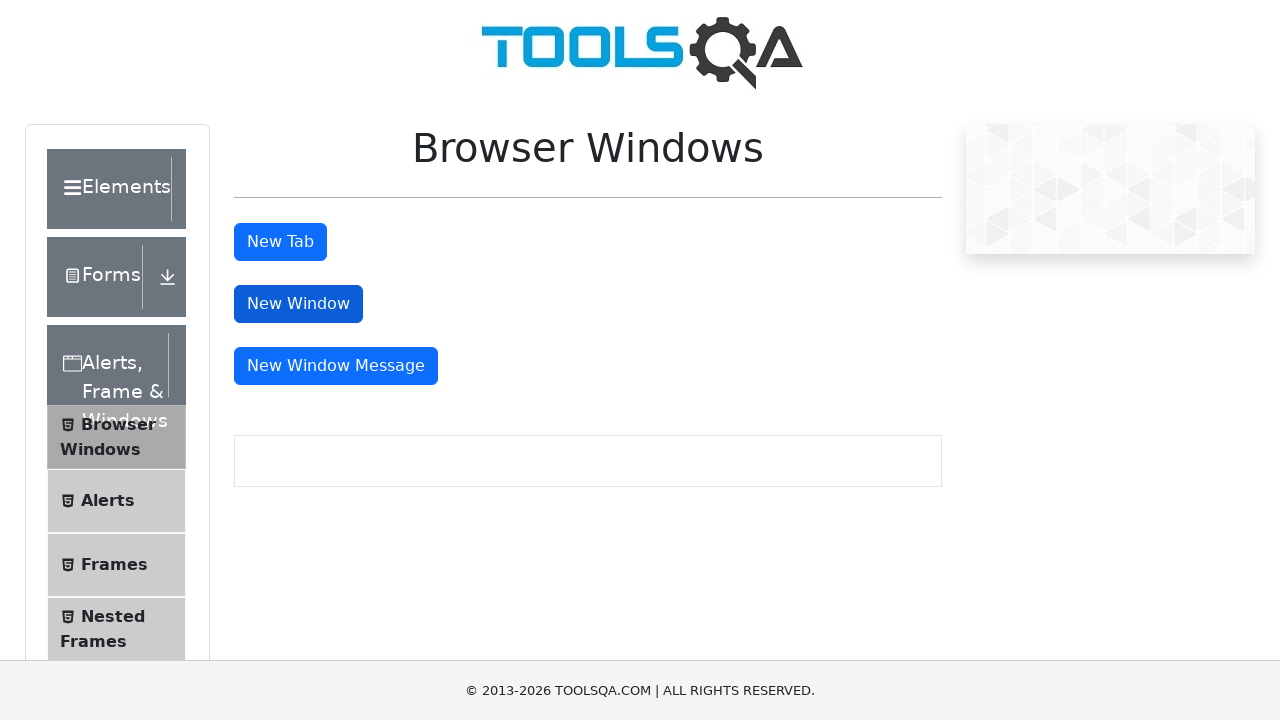

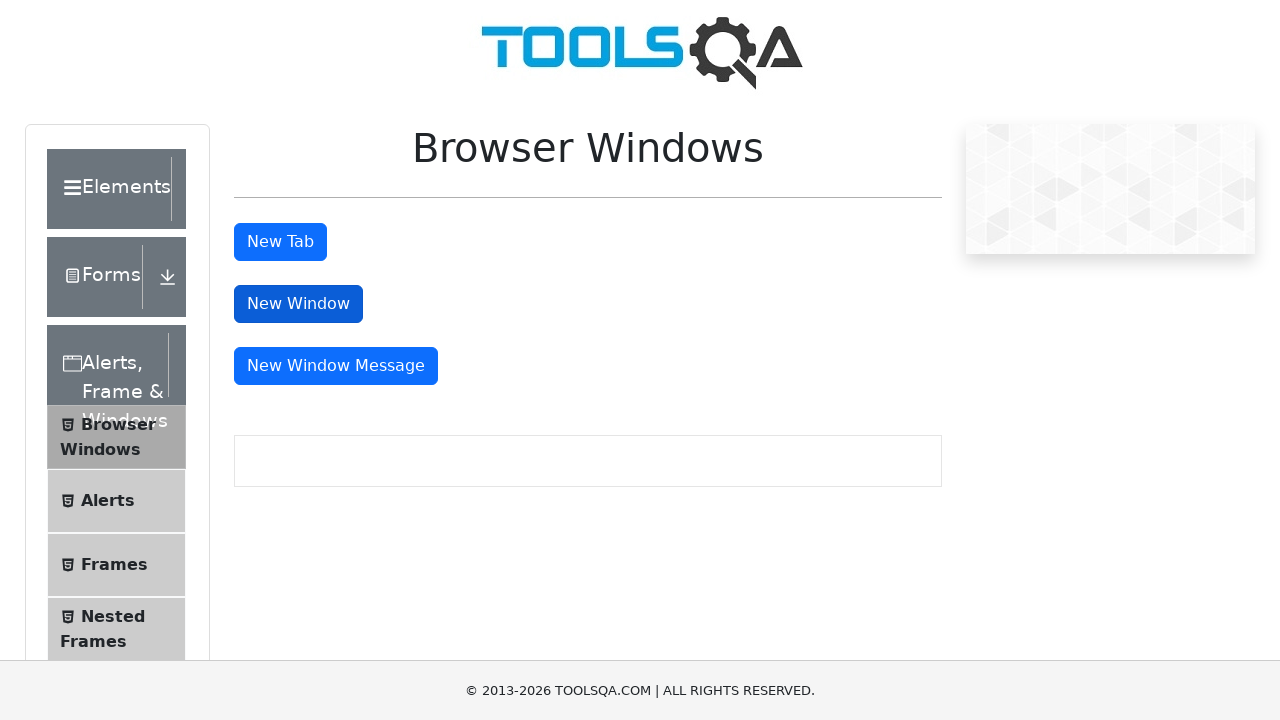